Tests the auto-suggestive dropdown functionality by typing a partial country name "ind" into the autocomplete field and selecting "India" from the dropdown suggestions.

Starting URL: https://rahulshettyacademy.com/AutomationPractice/

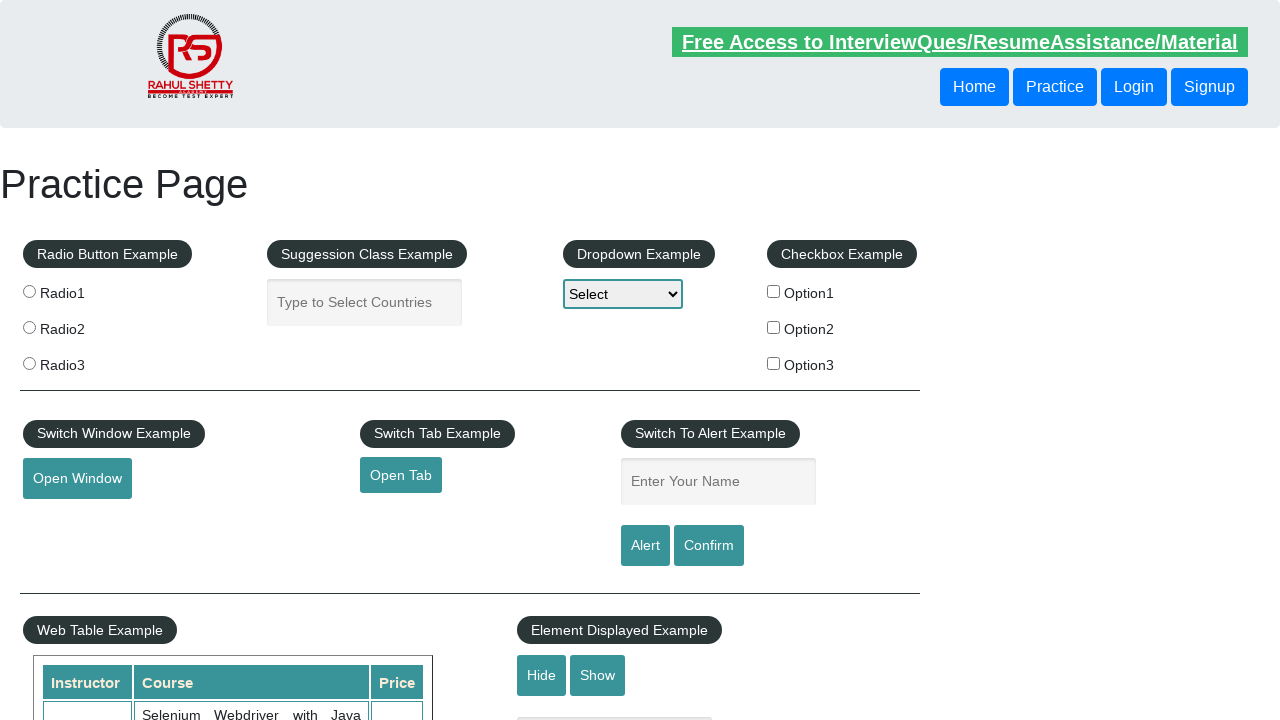

Typed 'ind' into autocomplete field to trigger suggestions on input#autocomplete
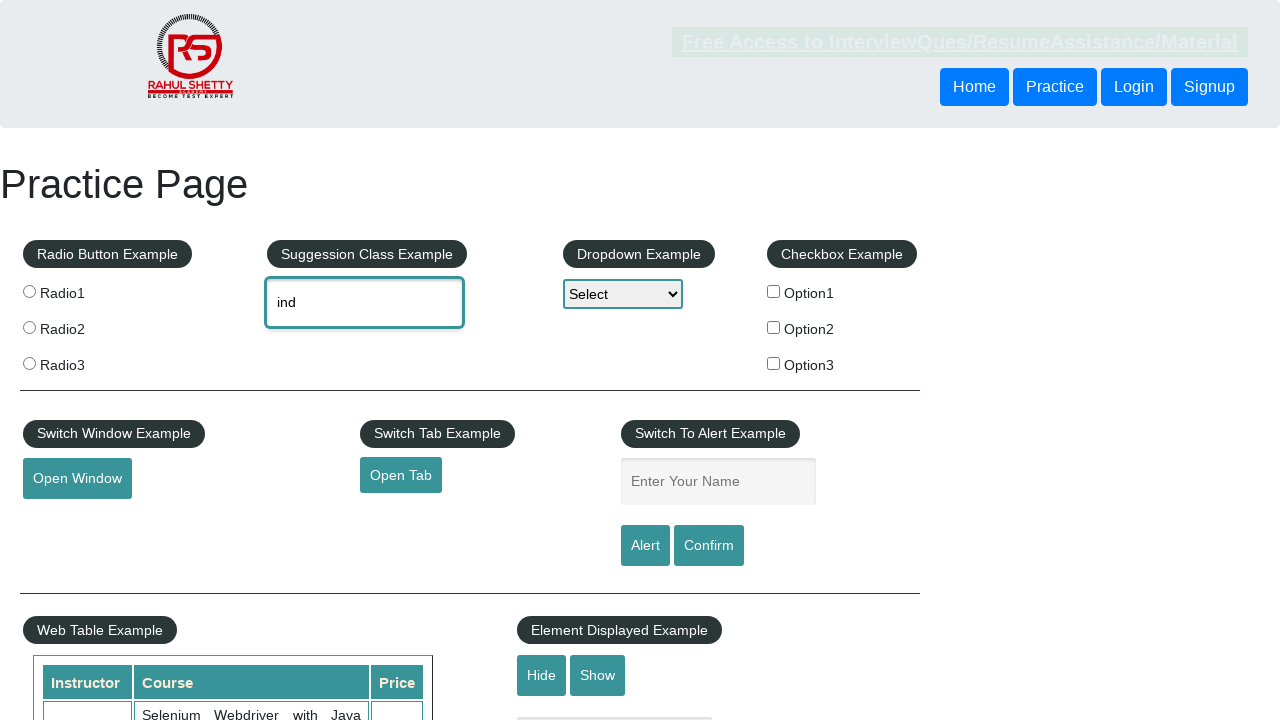

Autocomplete dropdown suggestions appeared
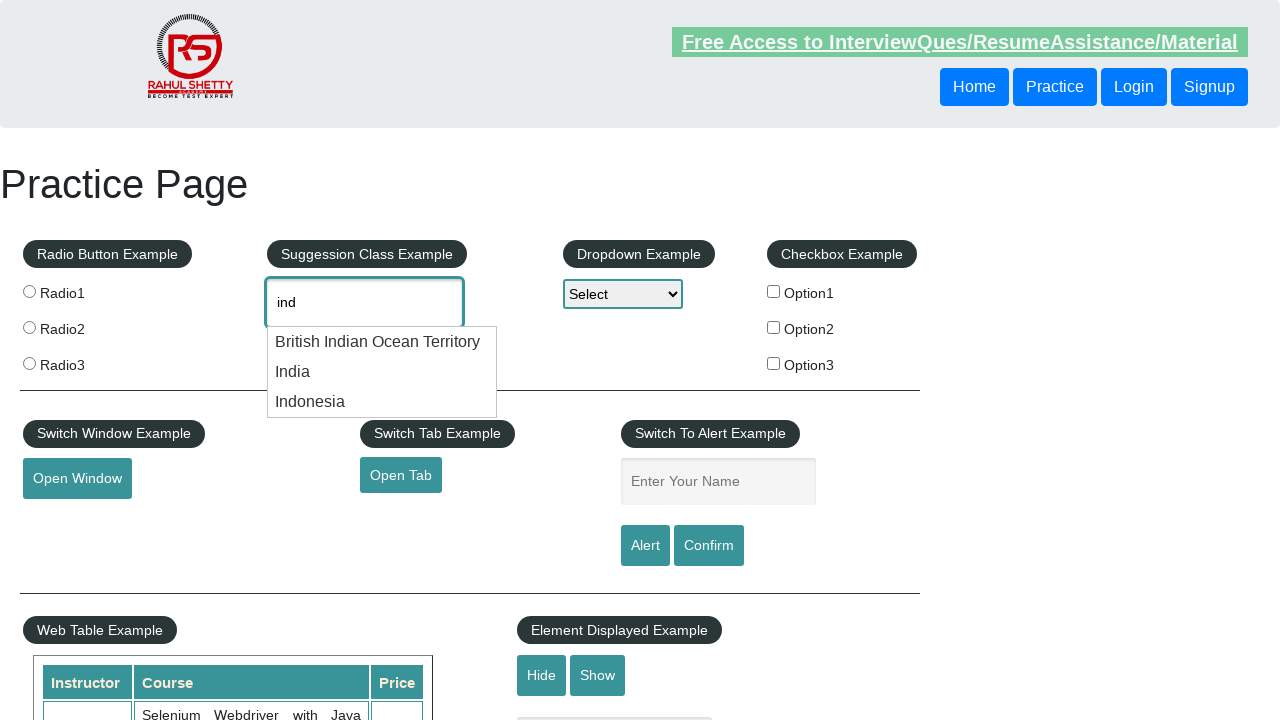

Located all autocomplete suggestion items
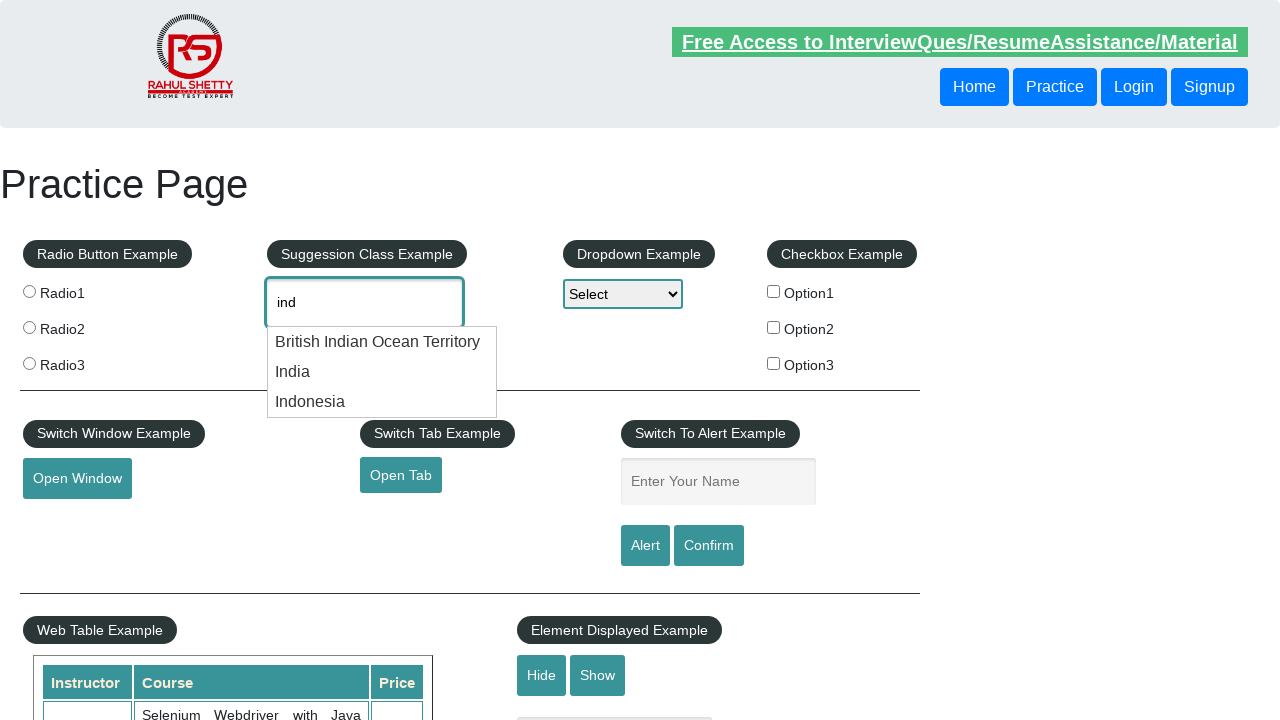

Selected 'India' from autocomplete dropdown at (382, 372) on li.ui-menu-item >> nth=1
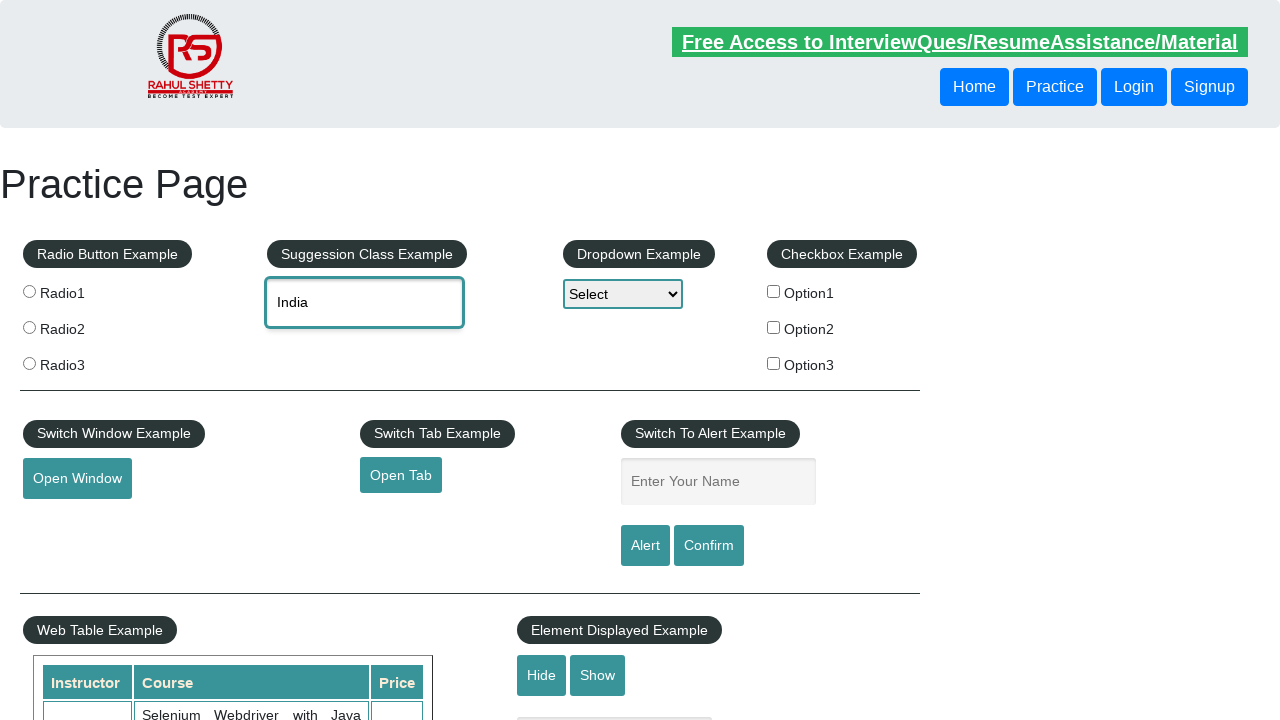

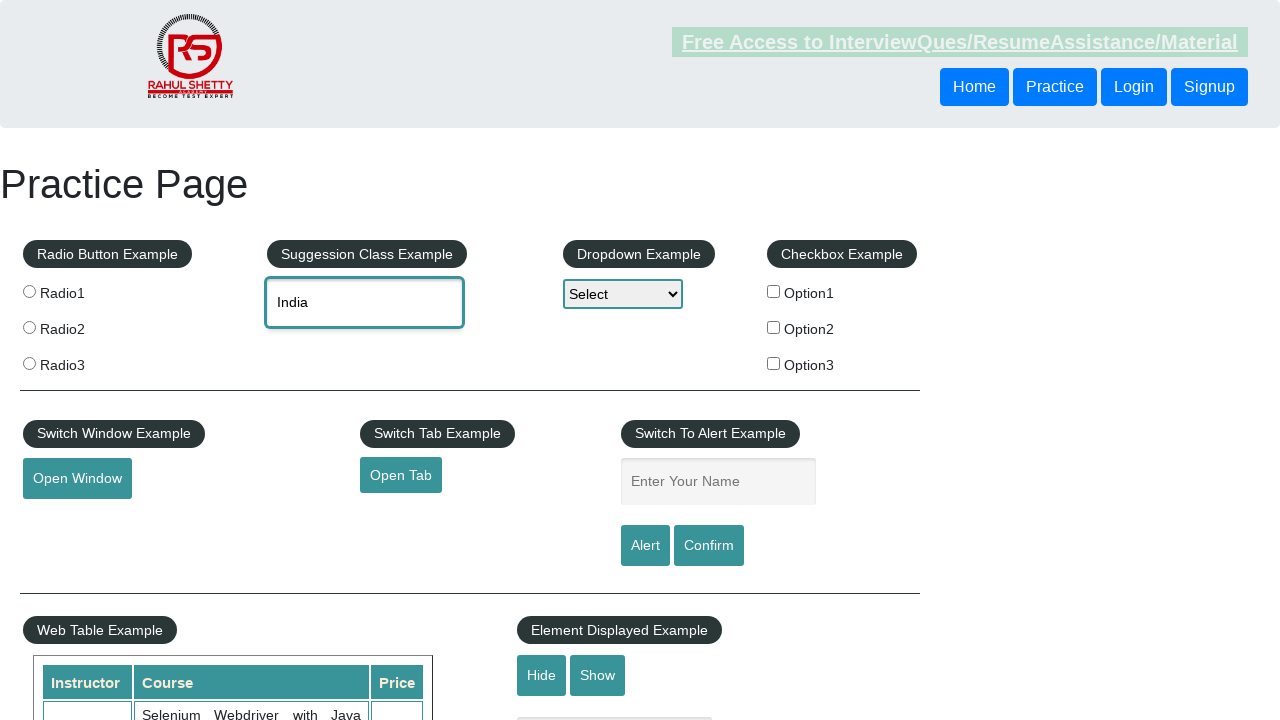